Tests the El Salvador education portal by selecting a department from a dropdown, performing a search, navigating through paginated results, and viewing a specific school's details page including selecting an education level filter.

Starting URL: https://portal.siges.sv/pp/sedes

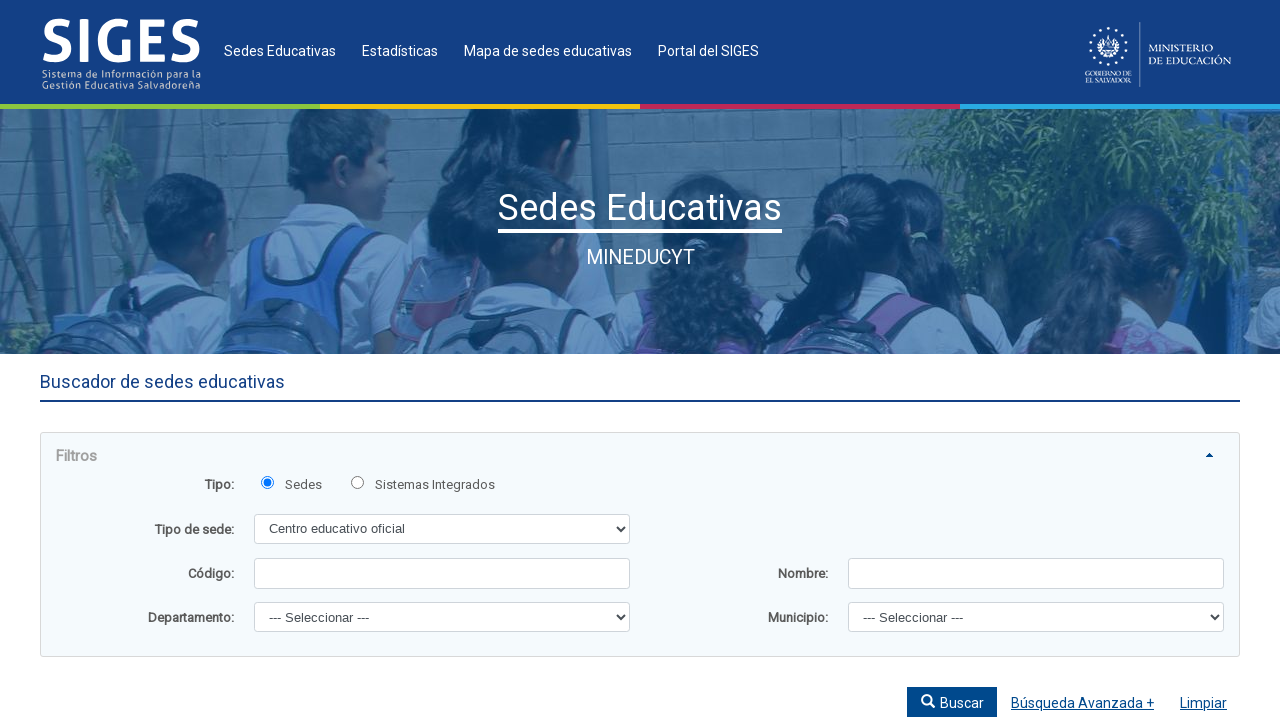

Department dropdown selector loaded
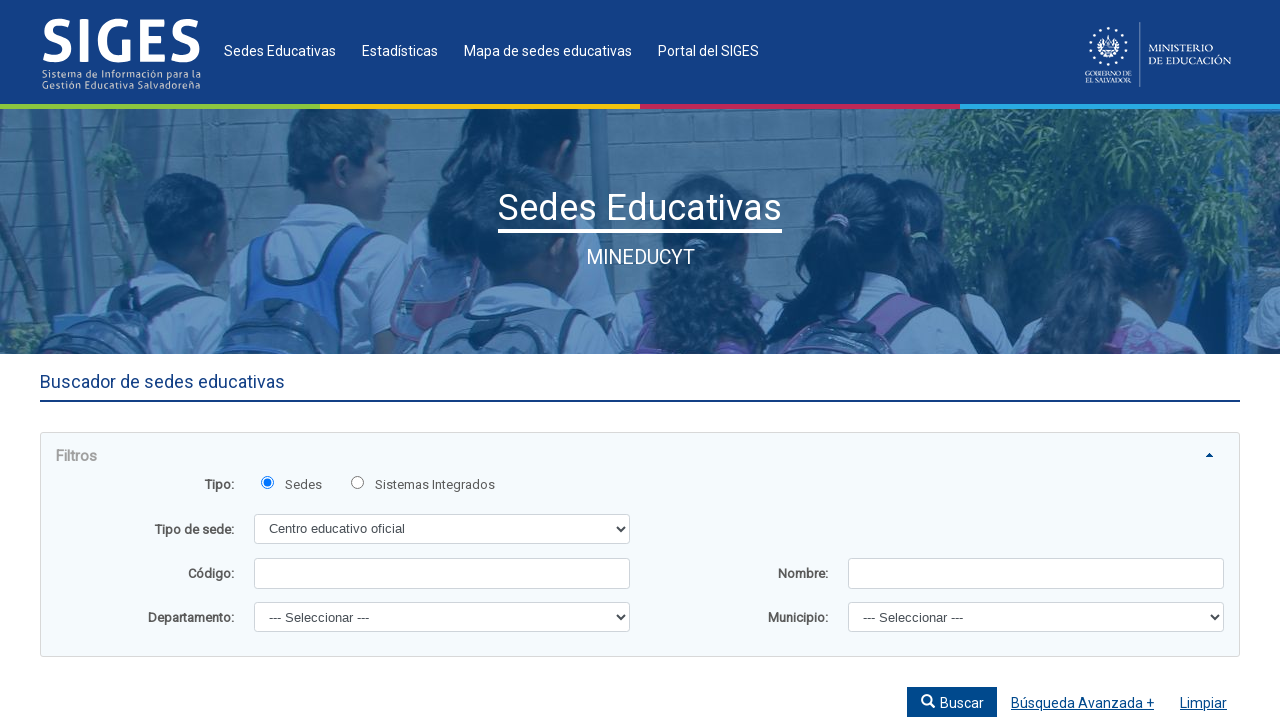

Selected 'San Miguel' department from dropdown on #form\:b_departamento
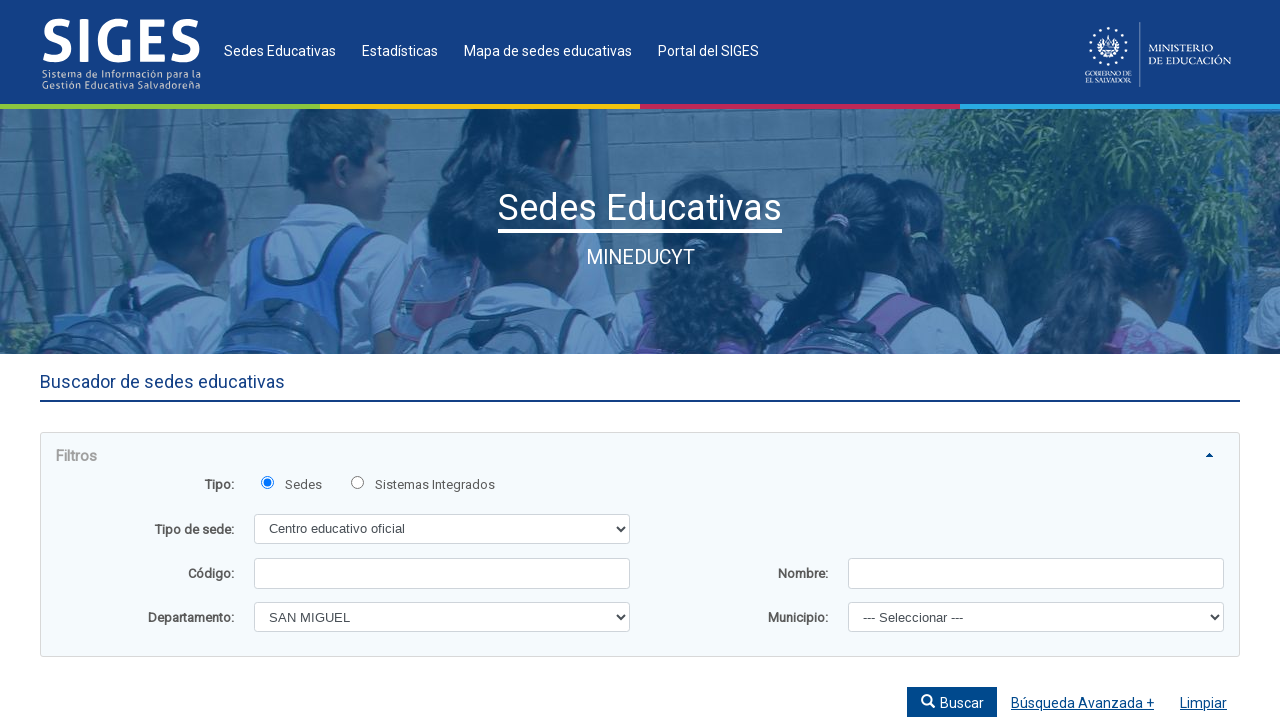

Clicked search button to filter by department at (952, 702) on #form\:btnBuscar
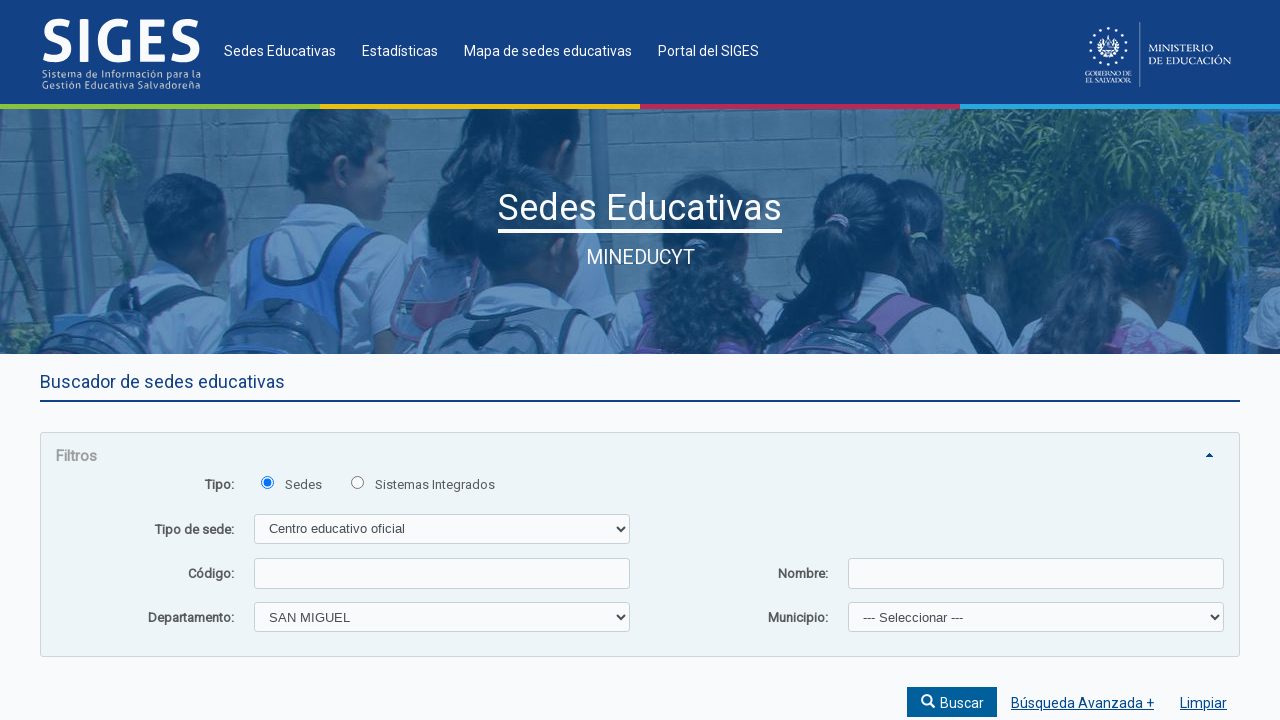

Search results table loaded
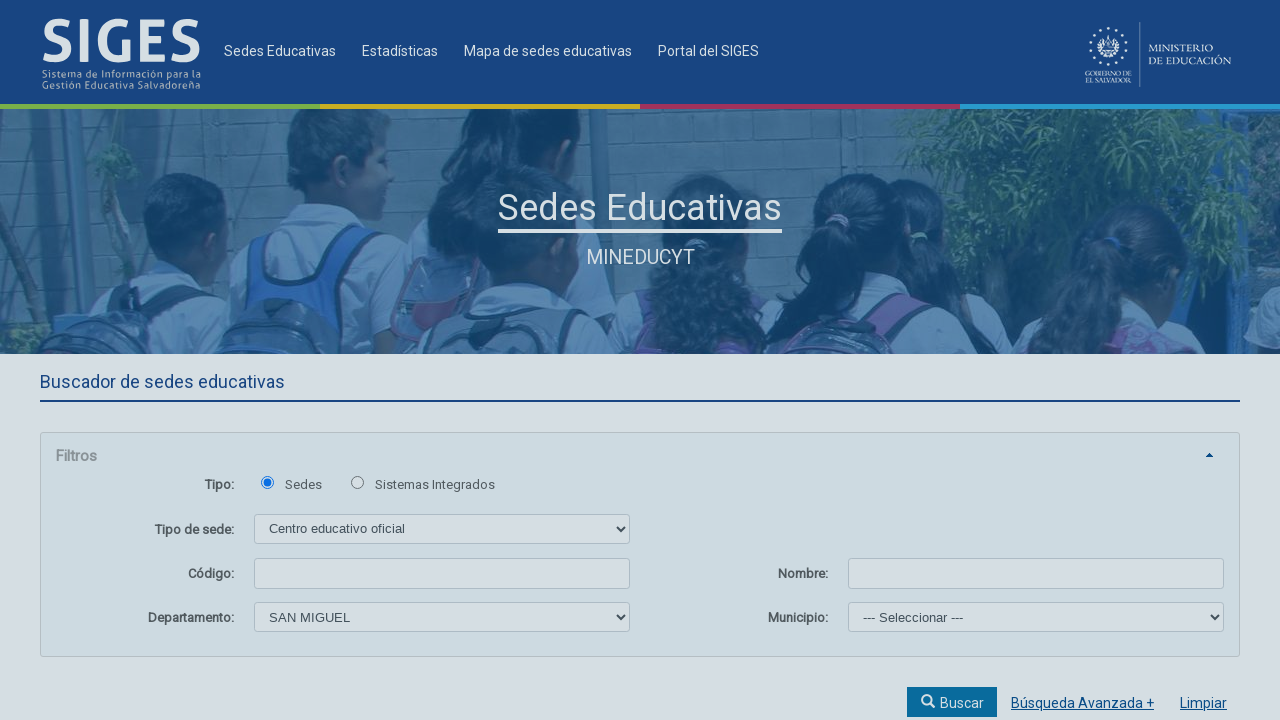

Pagination controls loaded
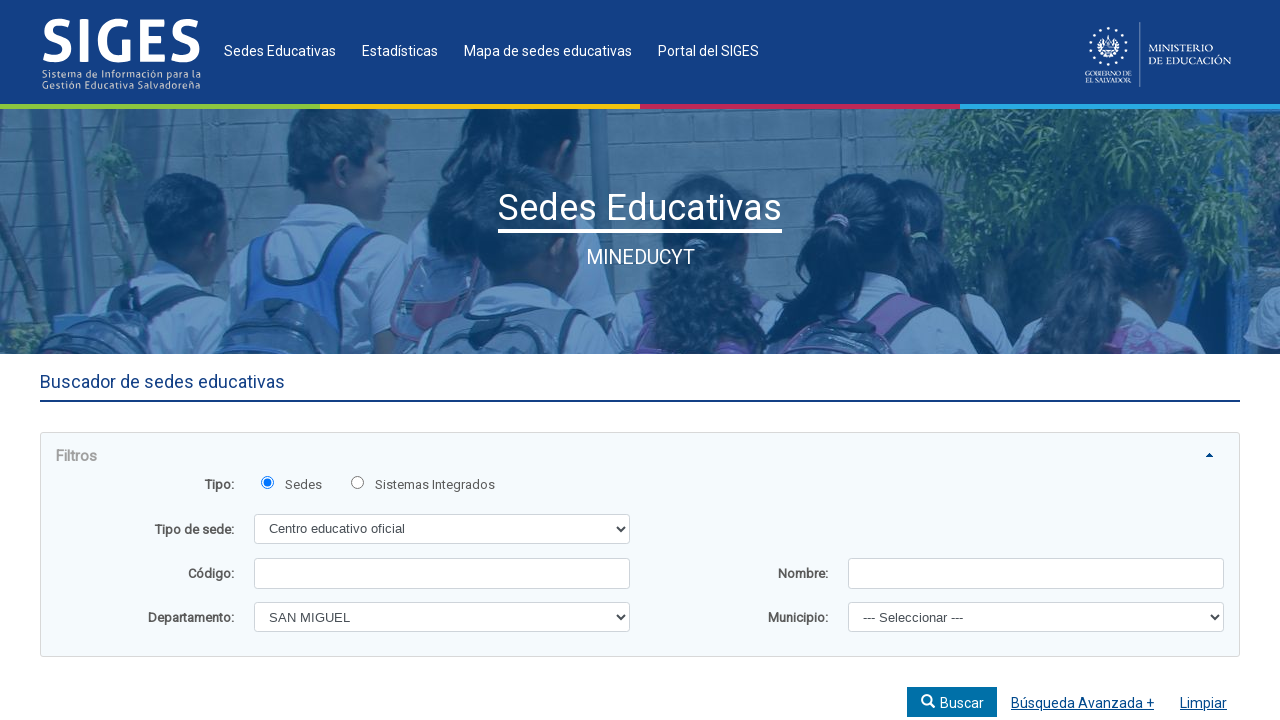

Clicked second page pagination button at (710, 533) on #form\:basicDT_paginator_bottom span a >> nth=1
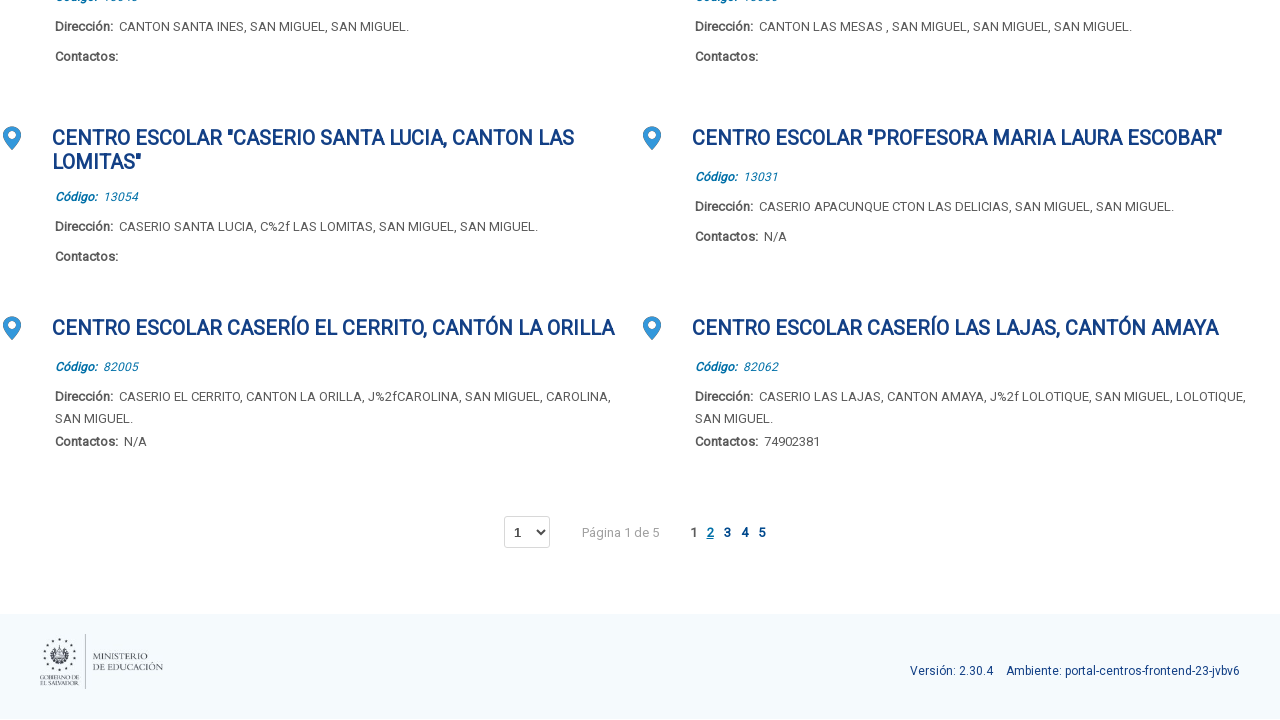

Results on second page loaded
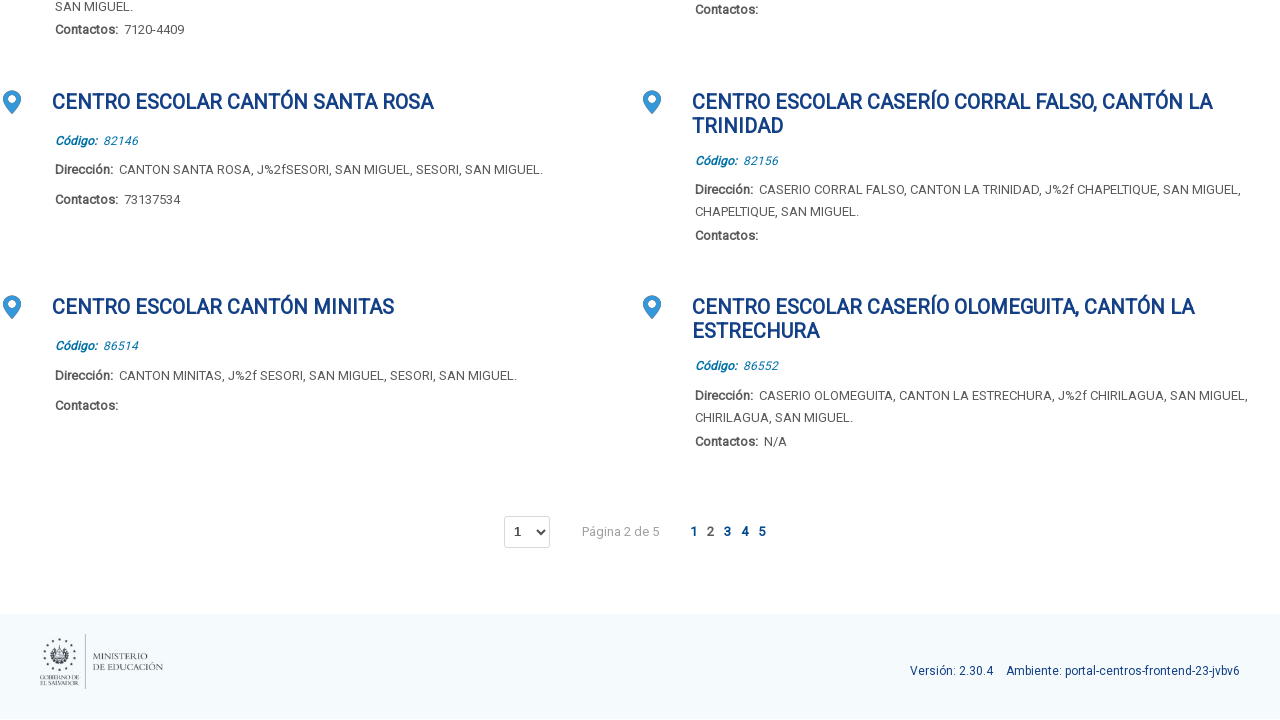

Navigated to school details page for sede 2083
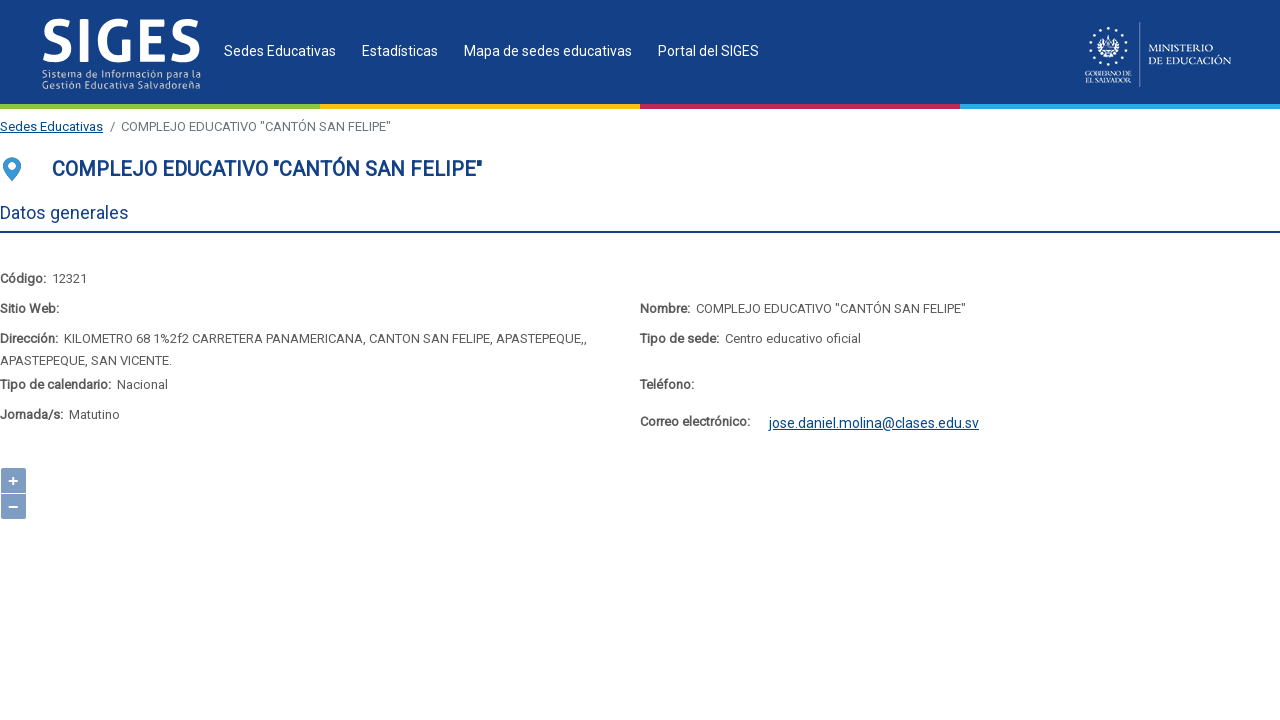

School details form loaded
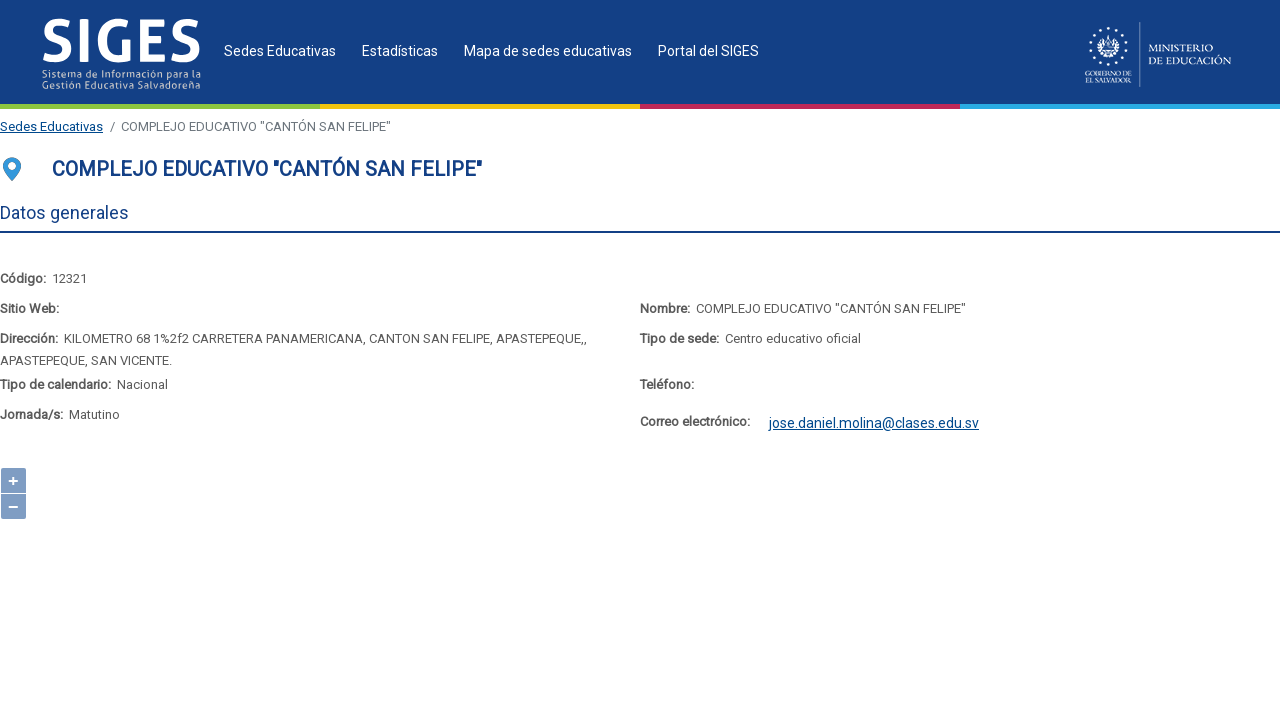

Selected 'Educación Básica' education level filter on #form\:b_nivel
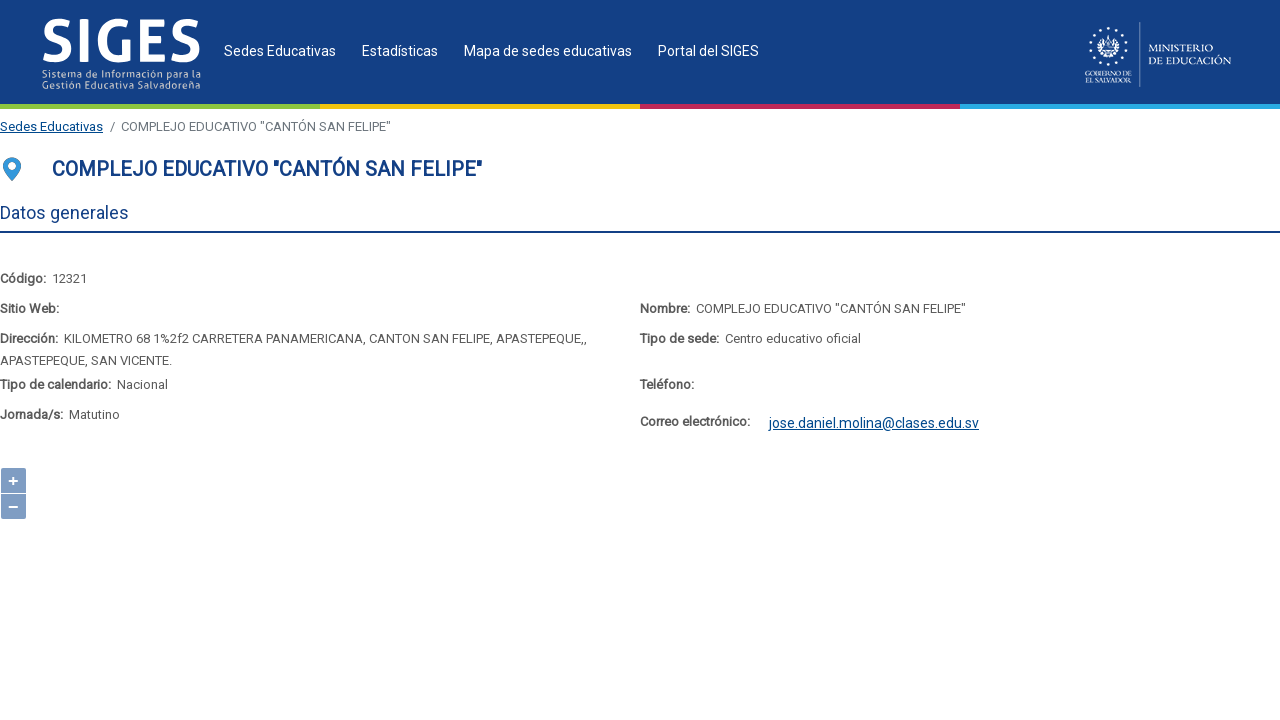

Clicked search button to apply education level filter at (1145, 361) on #form\:btnBuscar
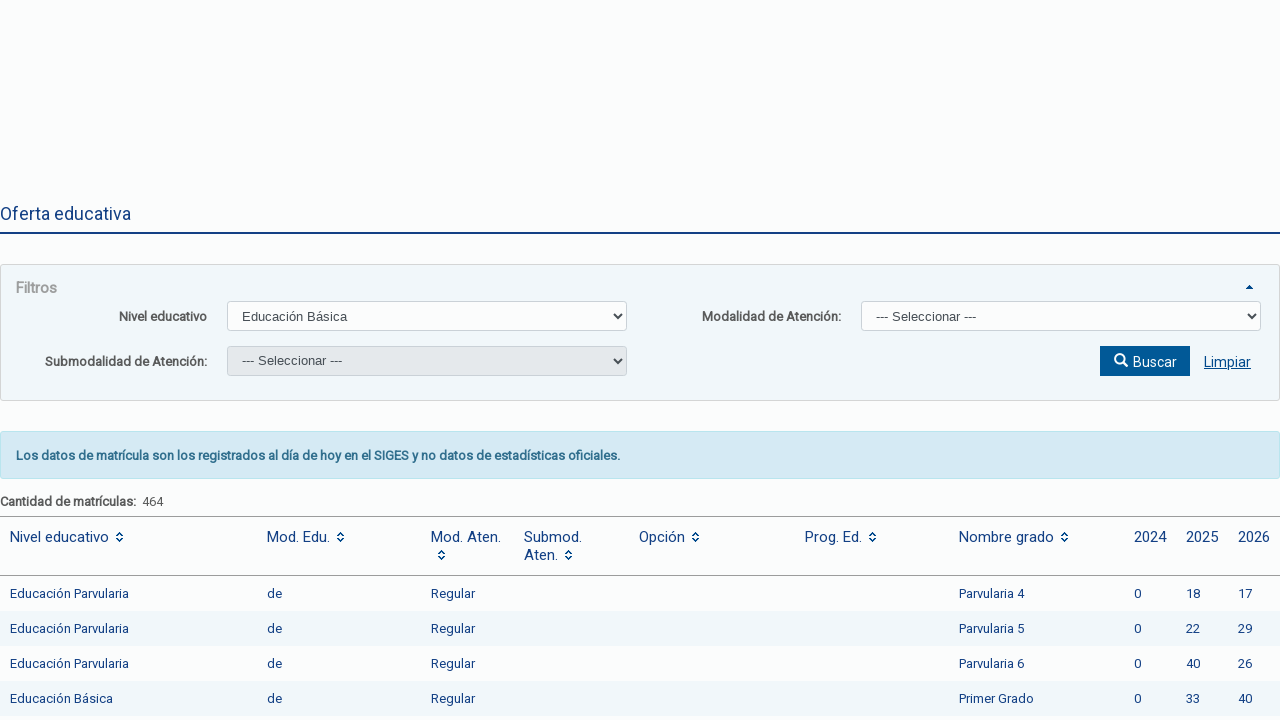

Enrollment data table loaded with filtered results
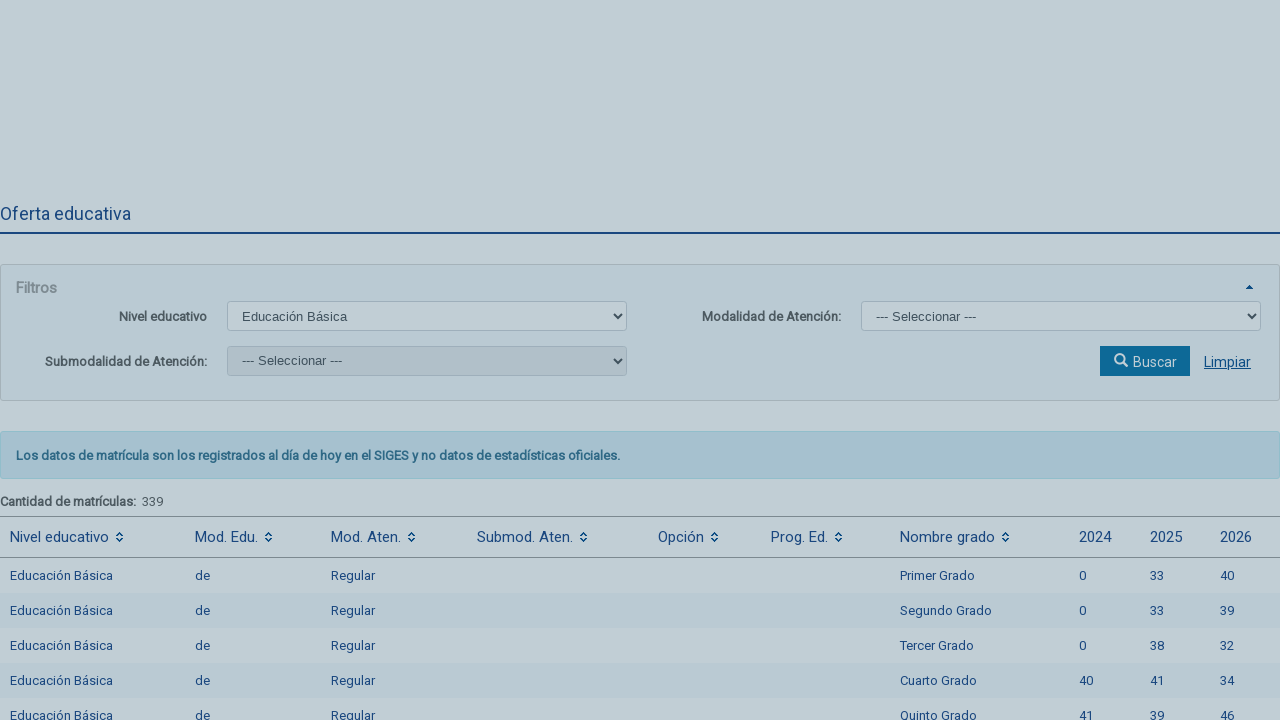

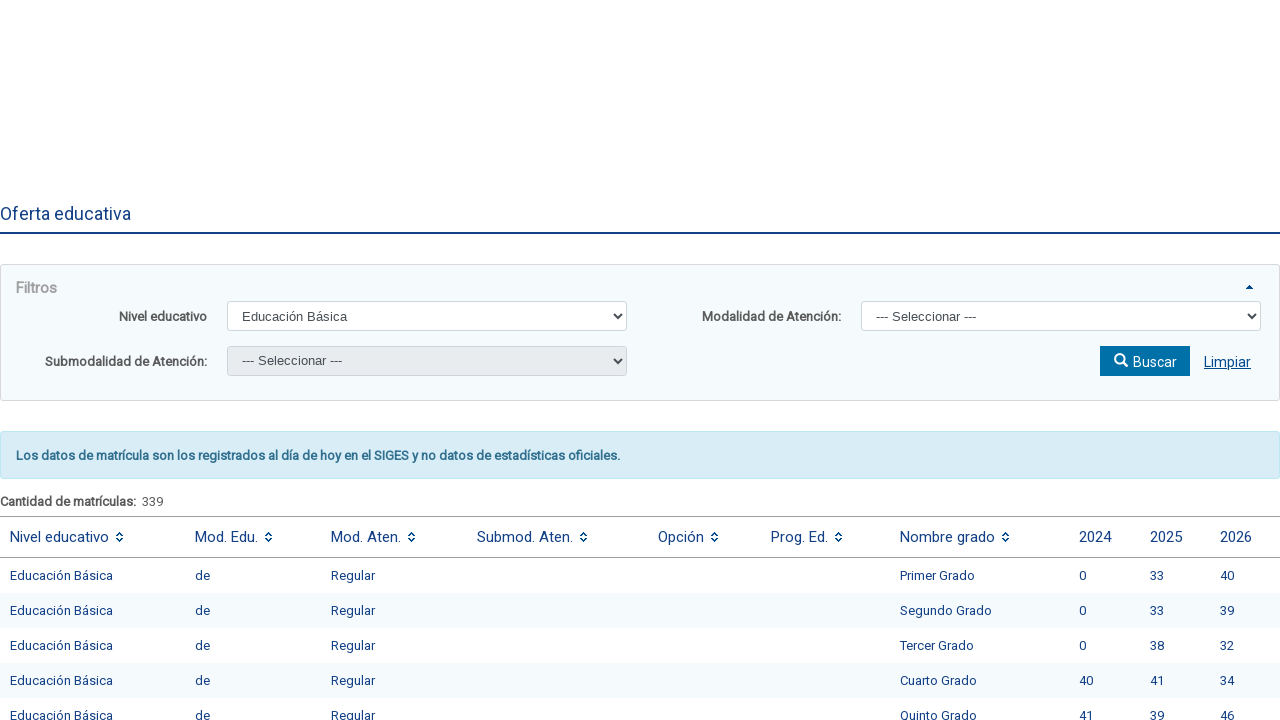